Tests the Industries menu dropdown by hovering over it and verifying the submenu items appear

Starting URL: https://daviktapes.com/

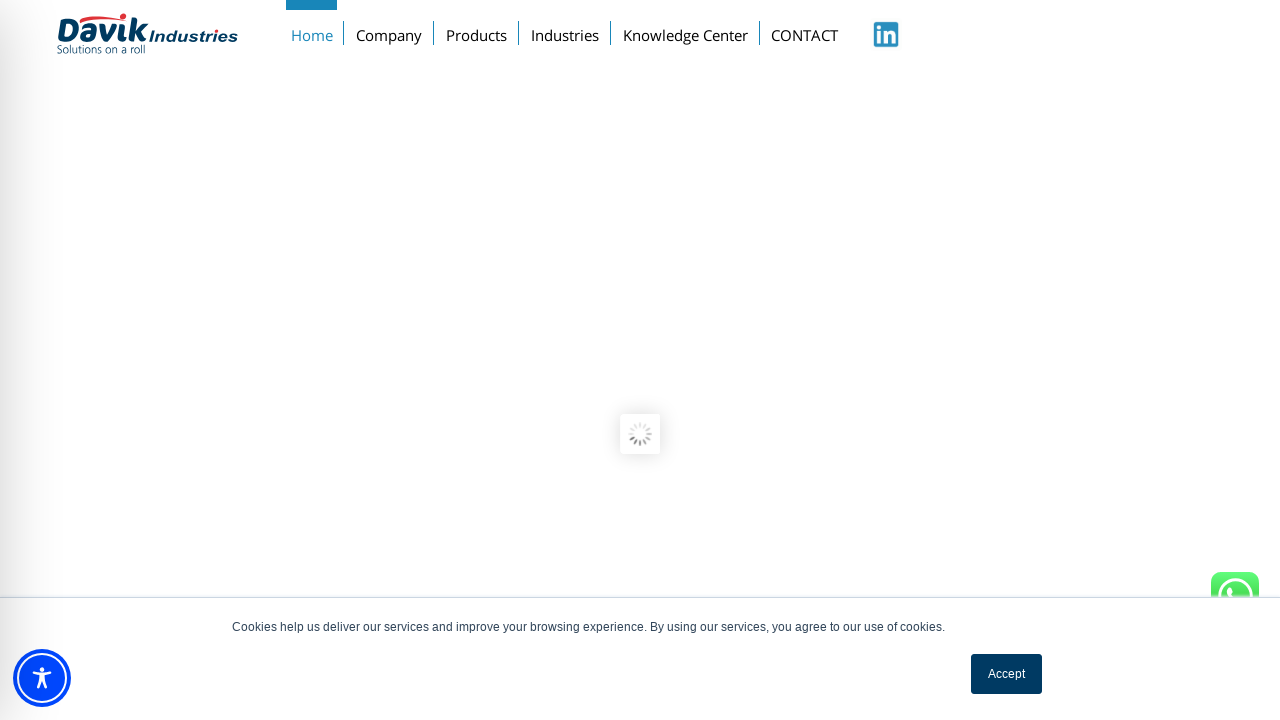

Hovered over Industries menu button at (565, 31) on #menu-item-132
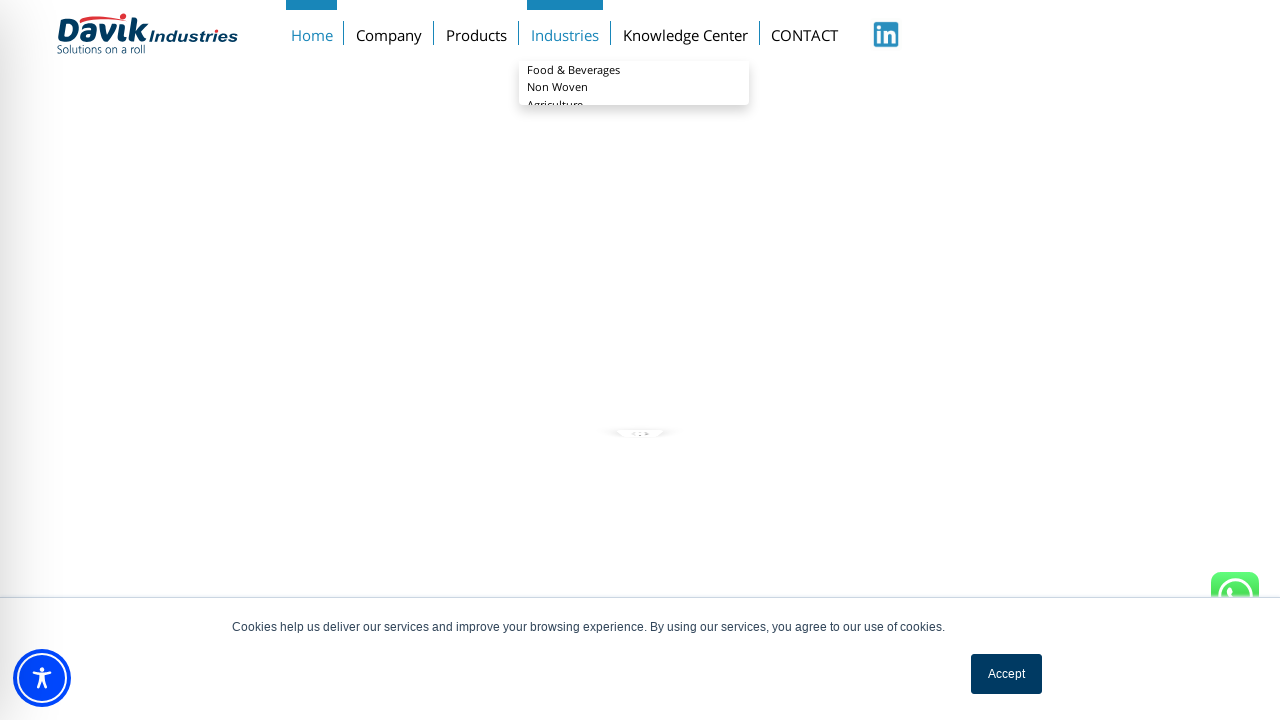

Industries submenu item appeared
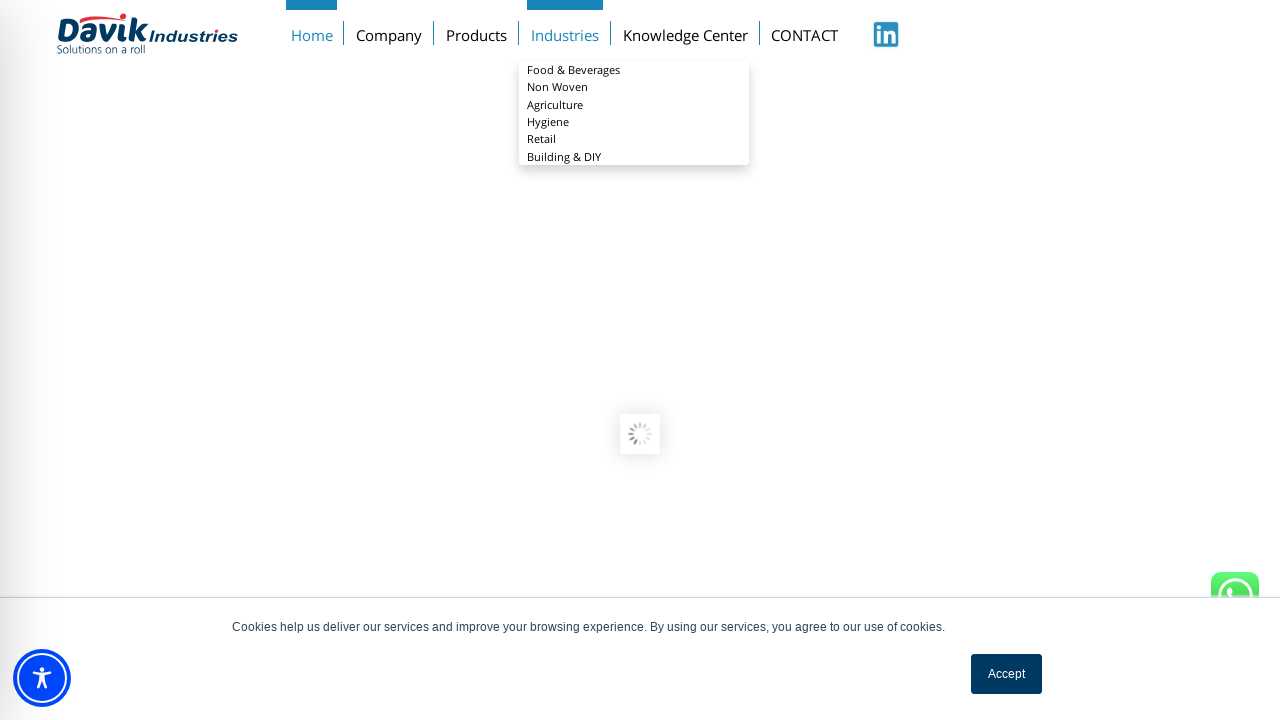

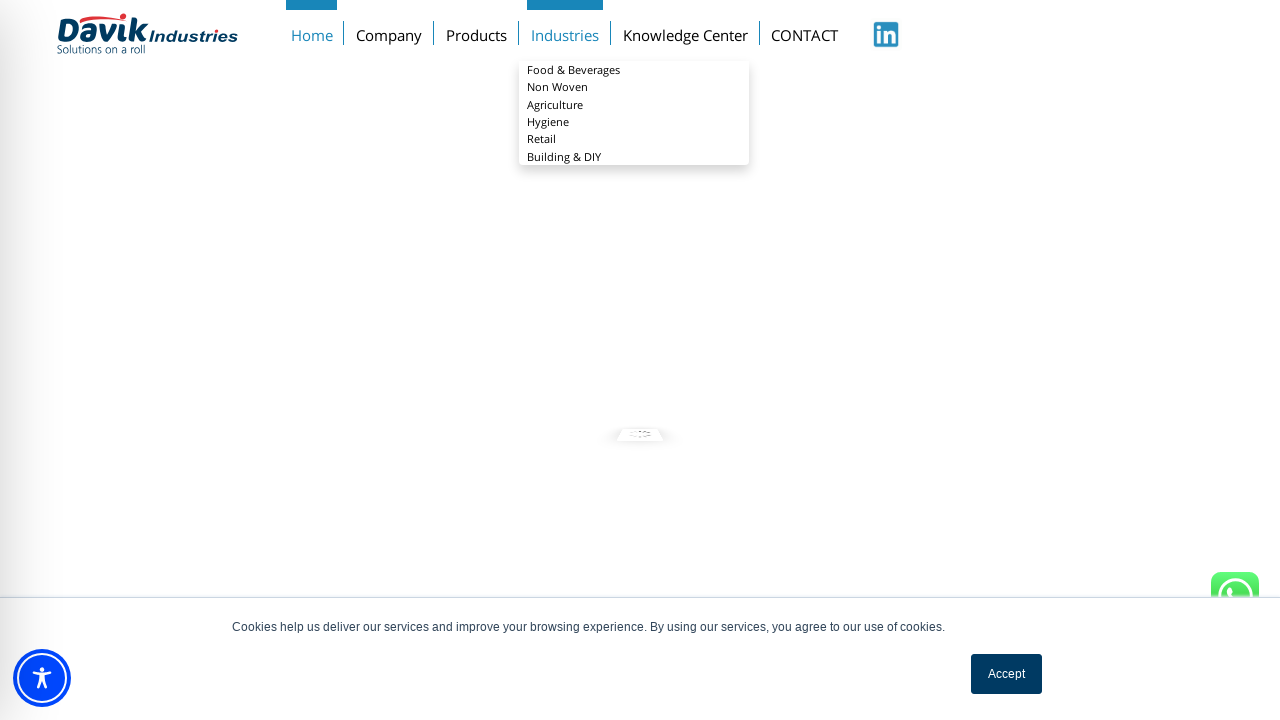